Tests the text input functionality on UI Testing Playground by entering text in an input field and clicking a button to update its label, then verifying the button text changed.

Starting URL: http://uitestingplayground.com/textinput

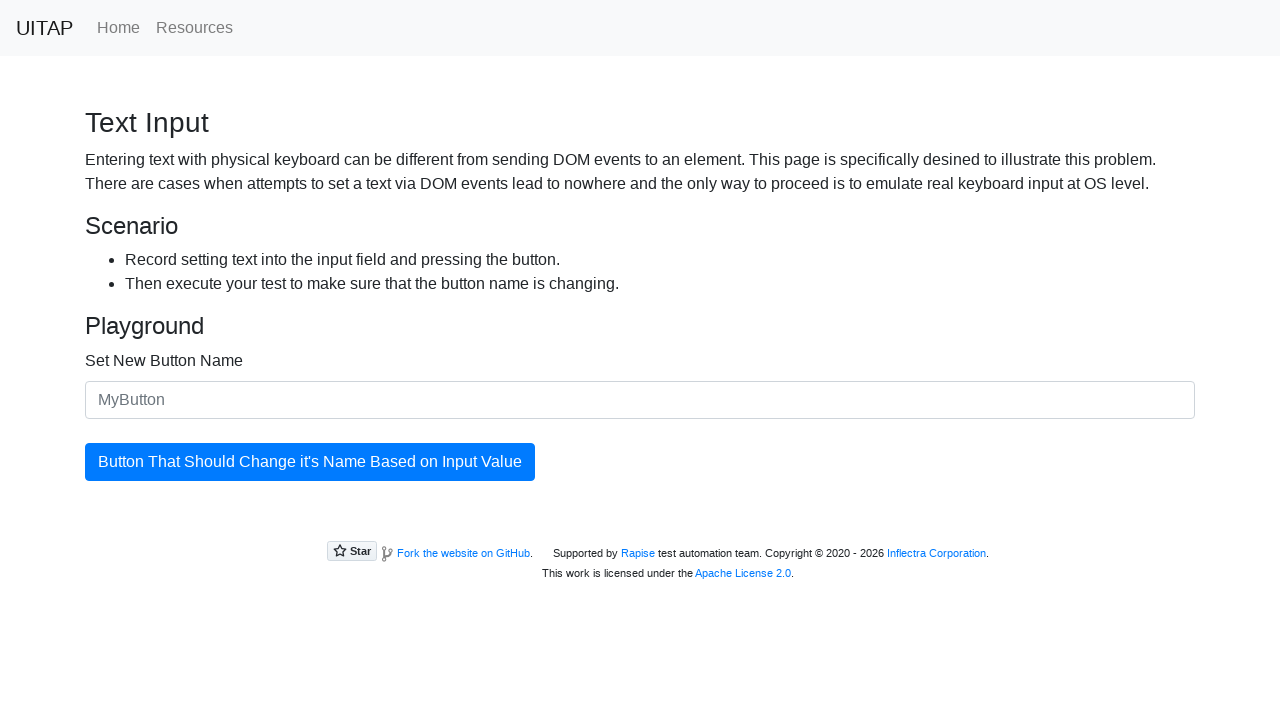

Filled input field with 'SkyPro' on #newButtonName
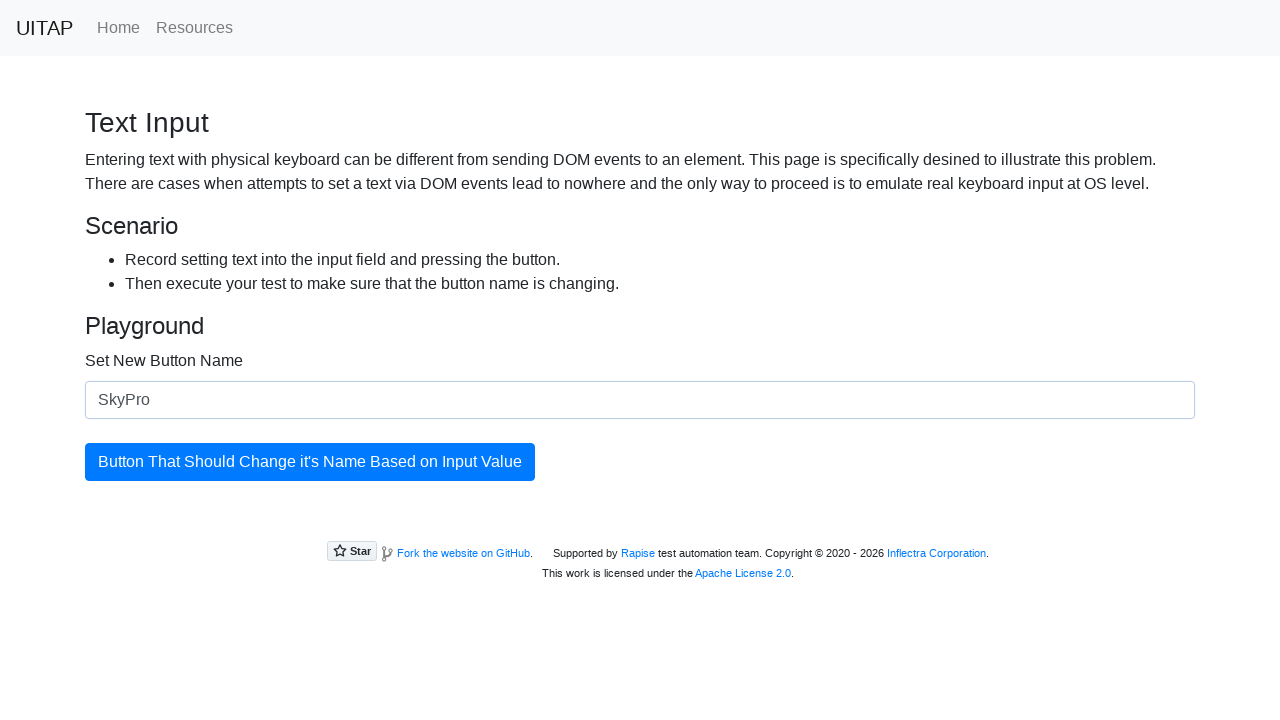

Clicked button to update its label at (310, 462) on #updatingButton
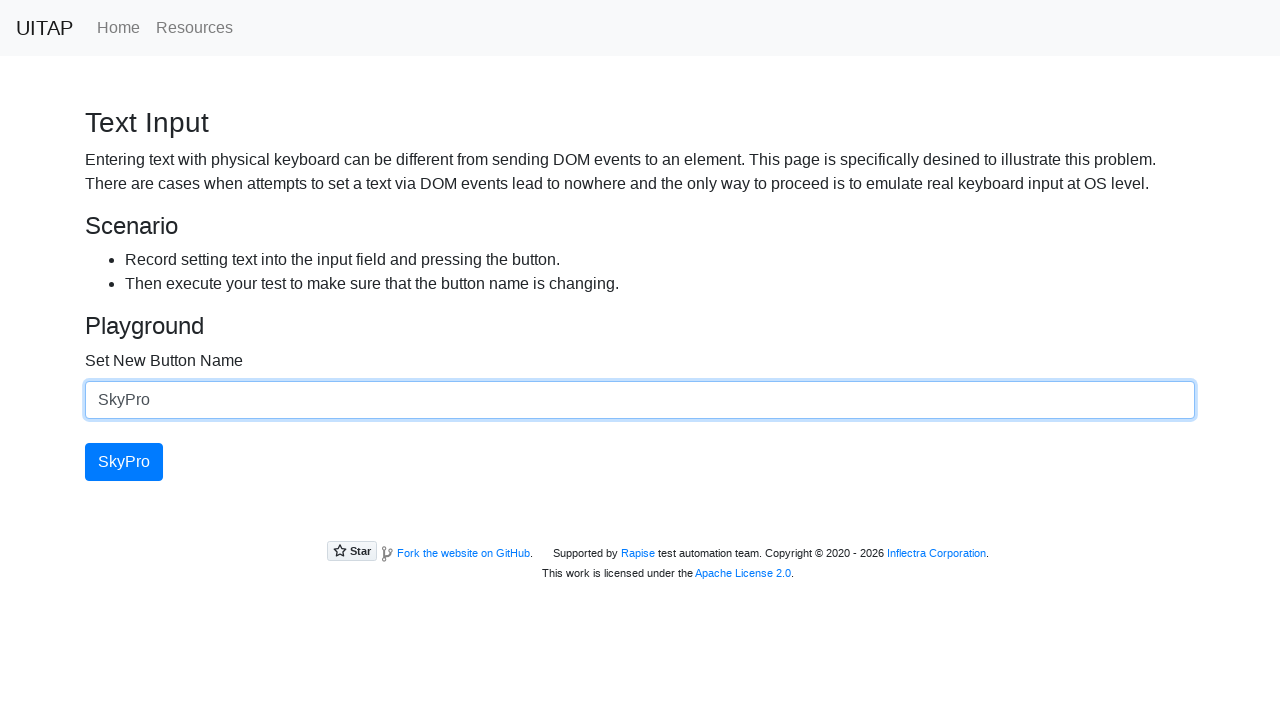

Button loaded and ready for verification
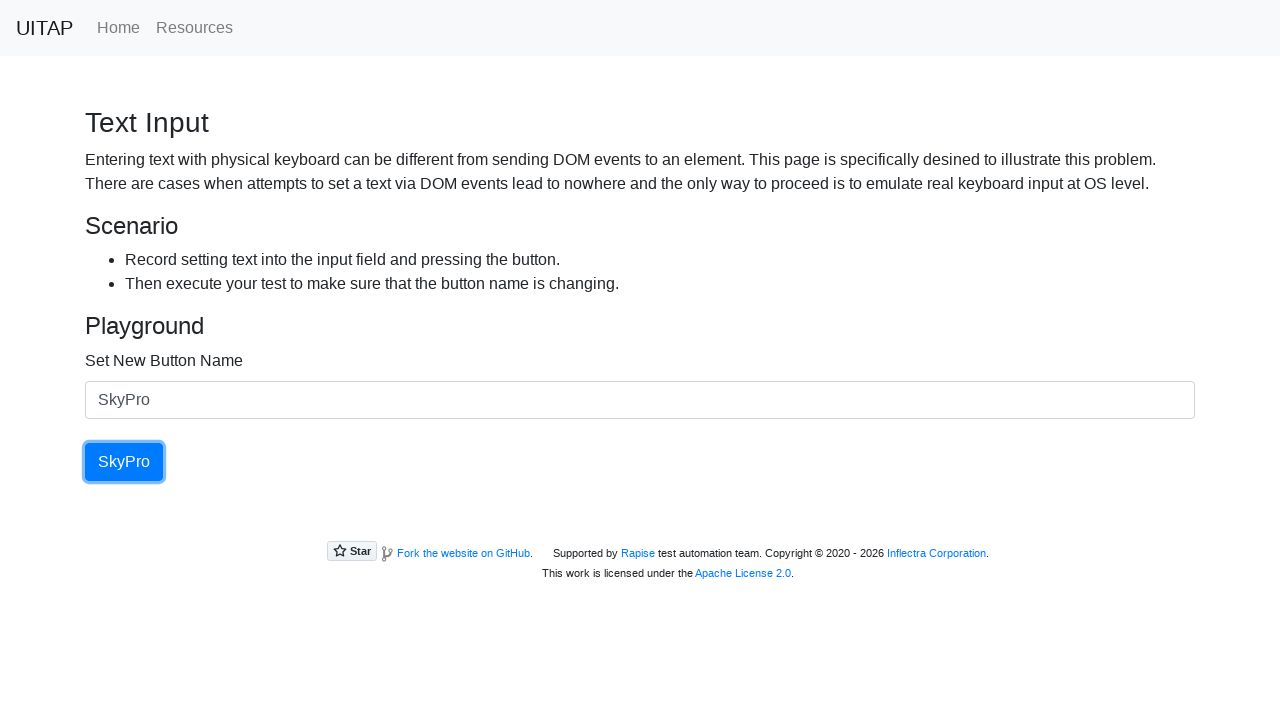

Retrieved button text: SkyPro
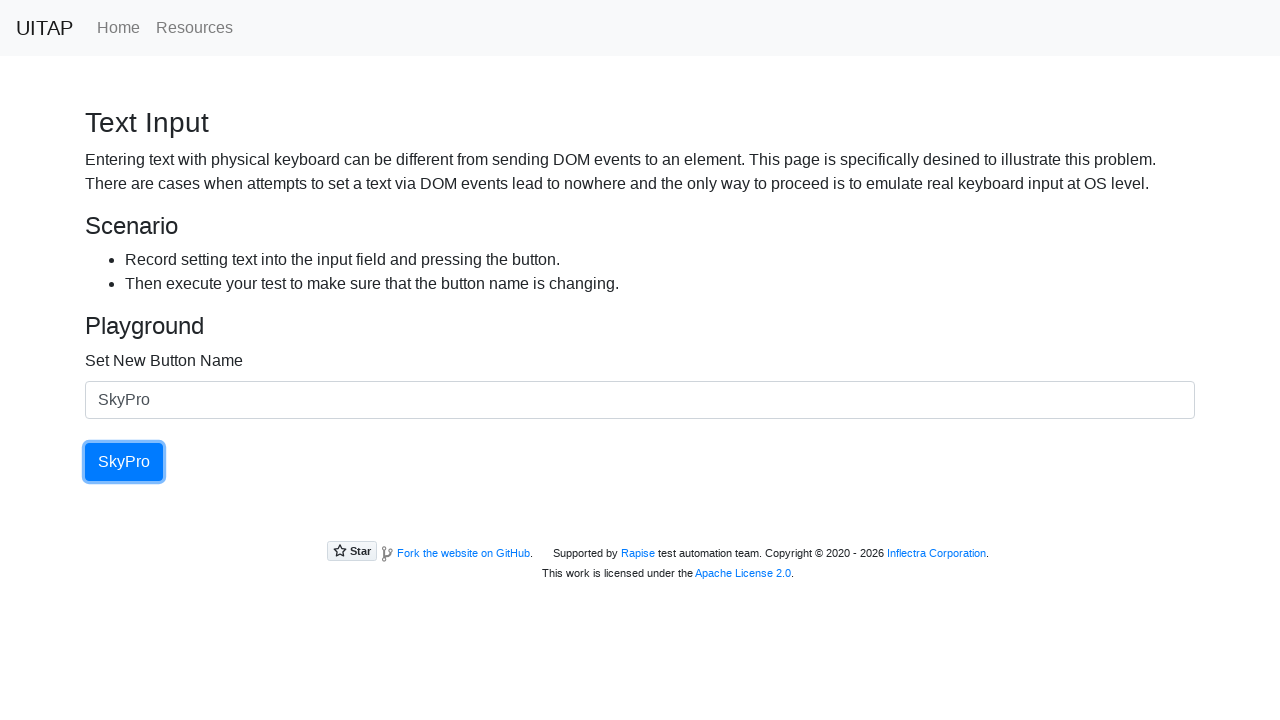

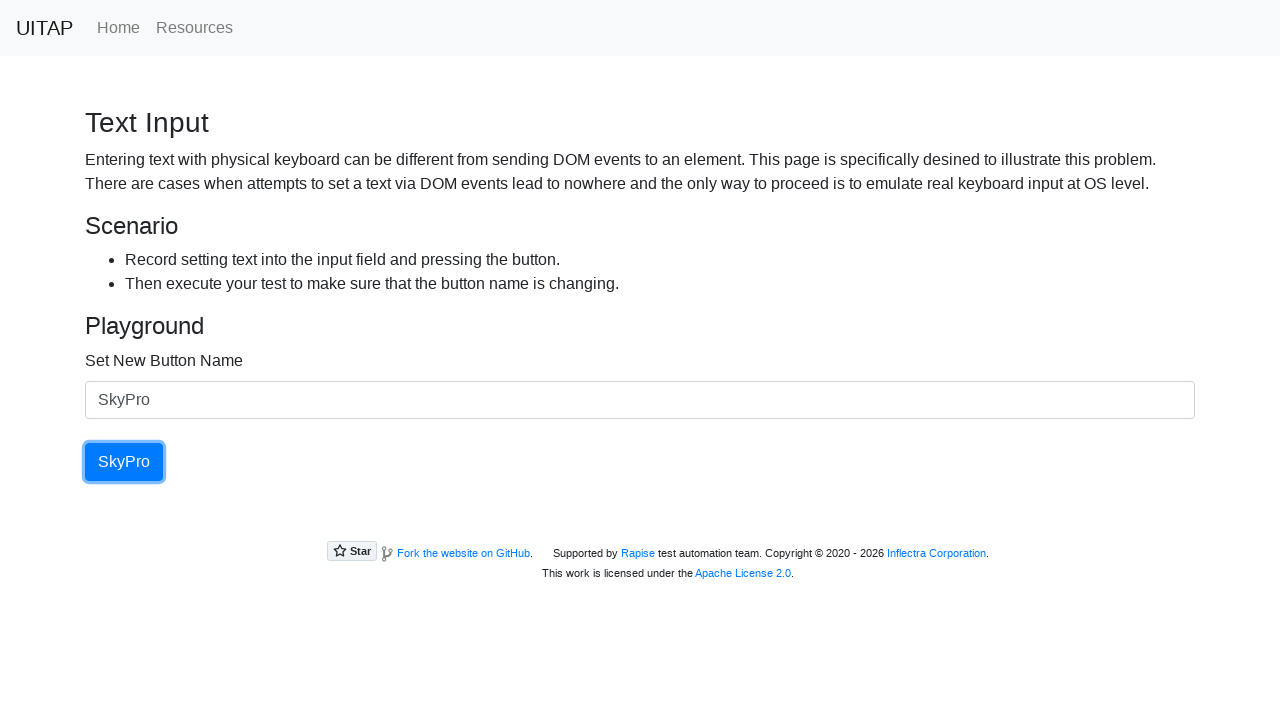